Tests handling of links that open in new tabs by removing the target attribute, clicking the link, verifying the URL, and navigating back

Starting URL: https://rahulshettyacademy.com/AutomationPractice

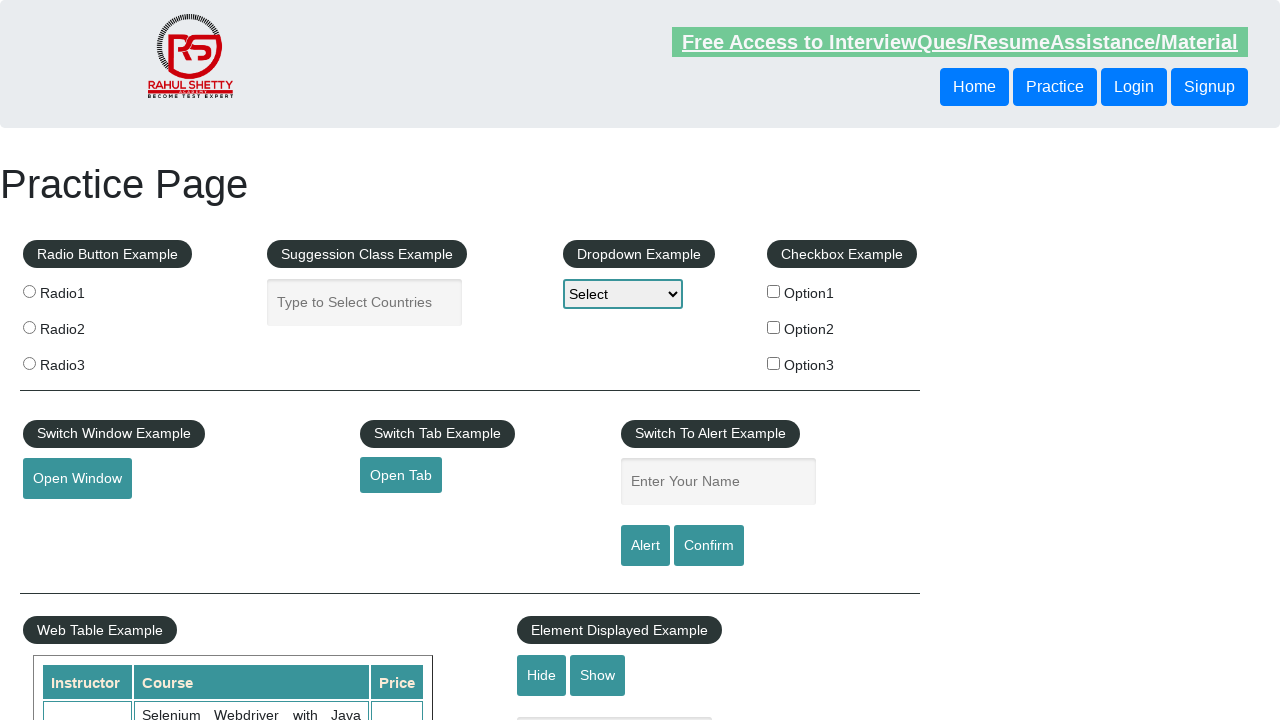

Removed target attribute from link to open in same tab
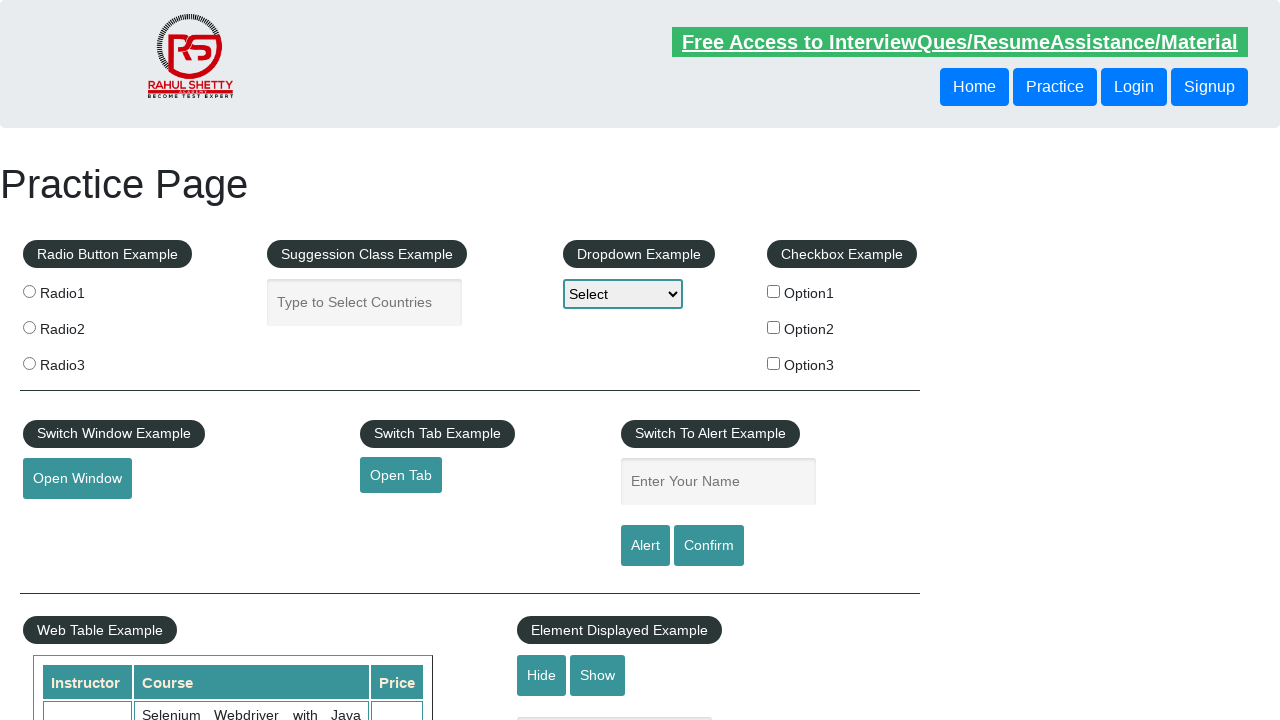

Clicked the link with id 'opentab' at (401, 475) on #opentab
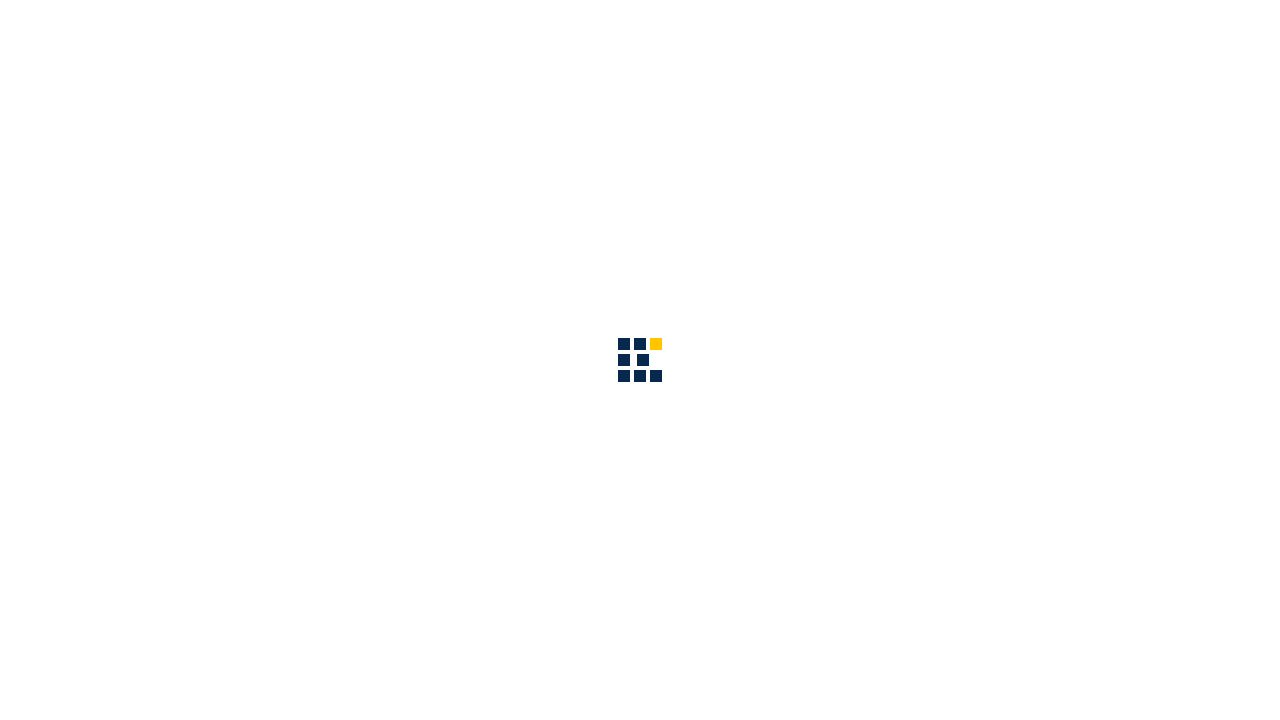

Page loaded after clicking link
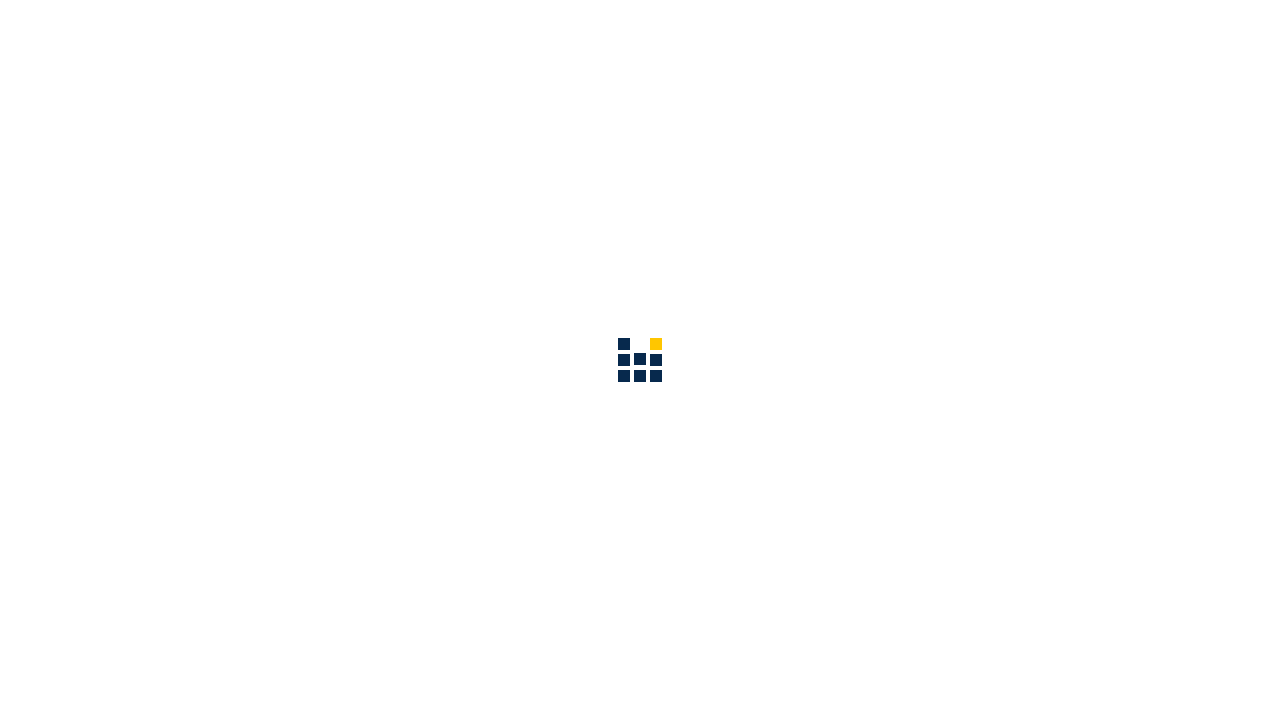

Navigated back to previous page
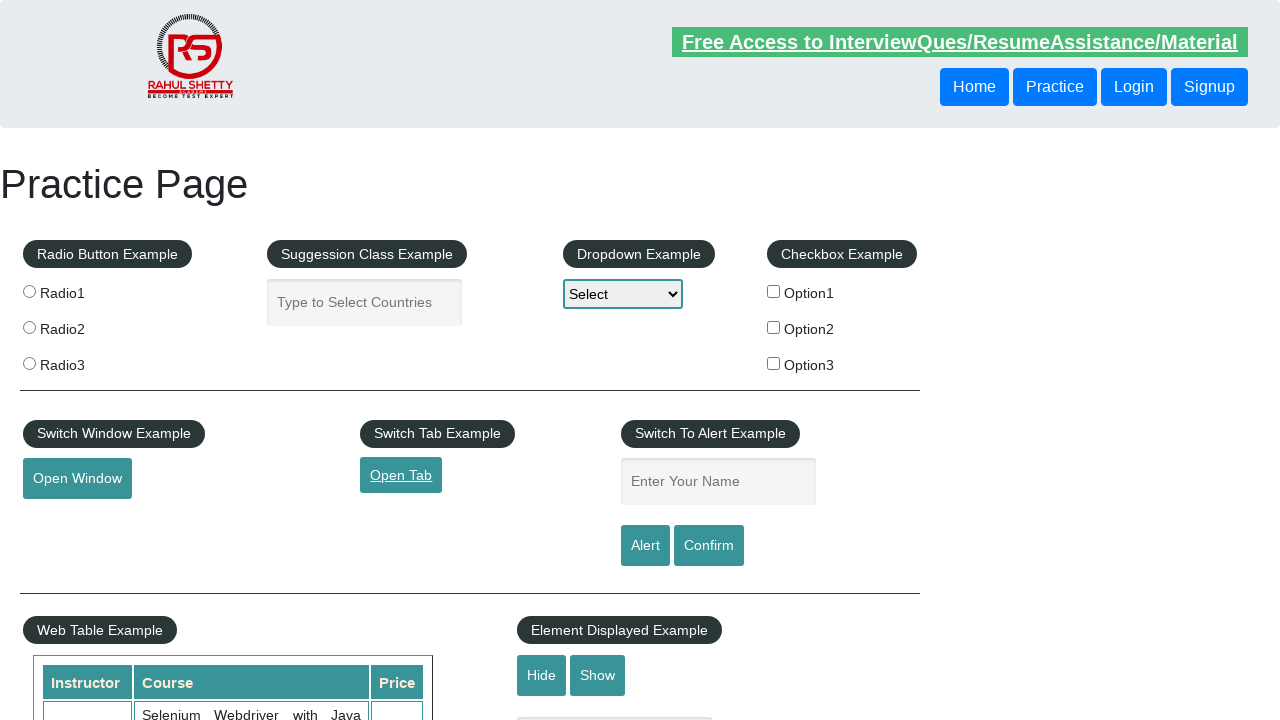

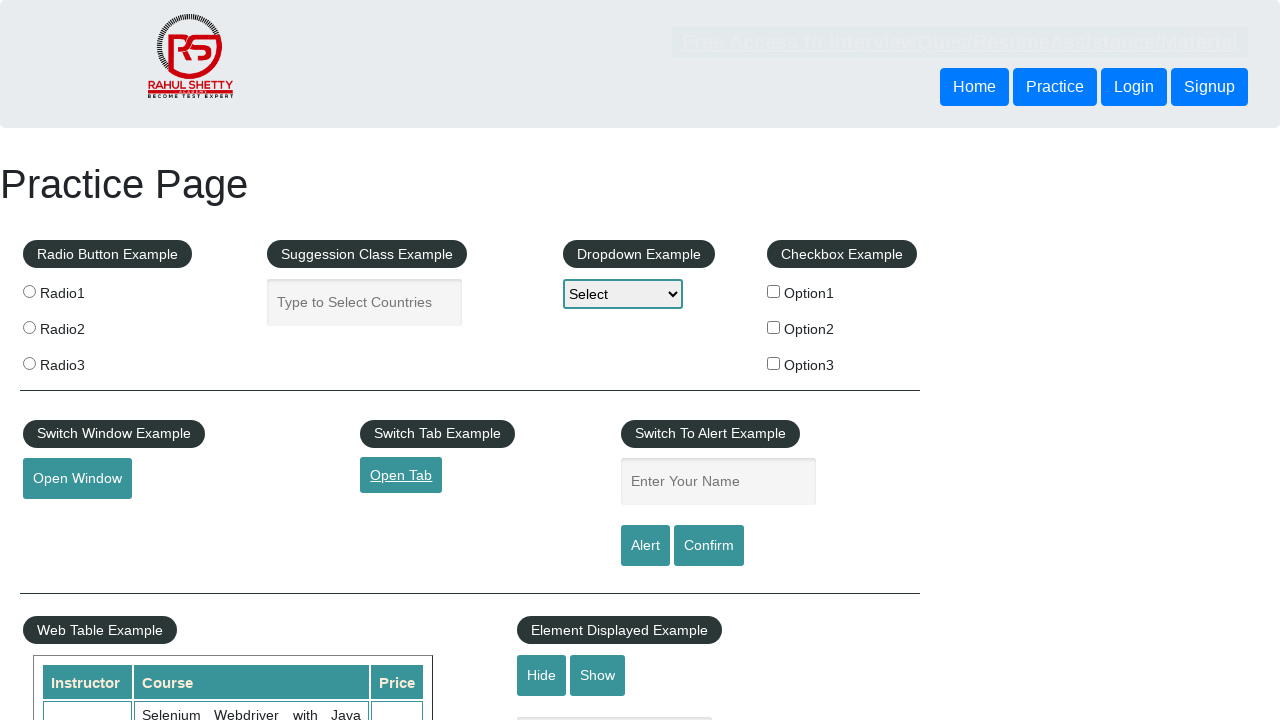